Navigates to OrangeHRM page and verifies that the page title is "OrangeHRM"

Starting URL: http://alchemy.hguy.co/orangehrm

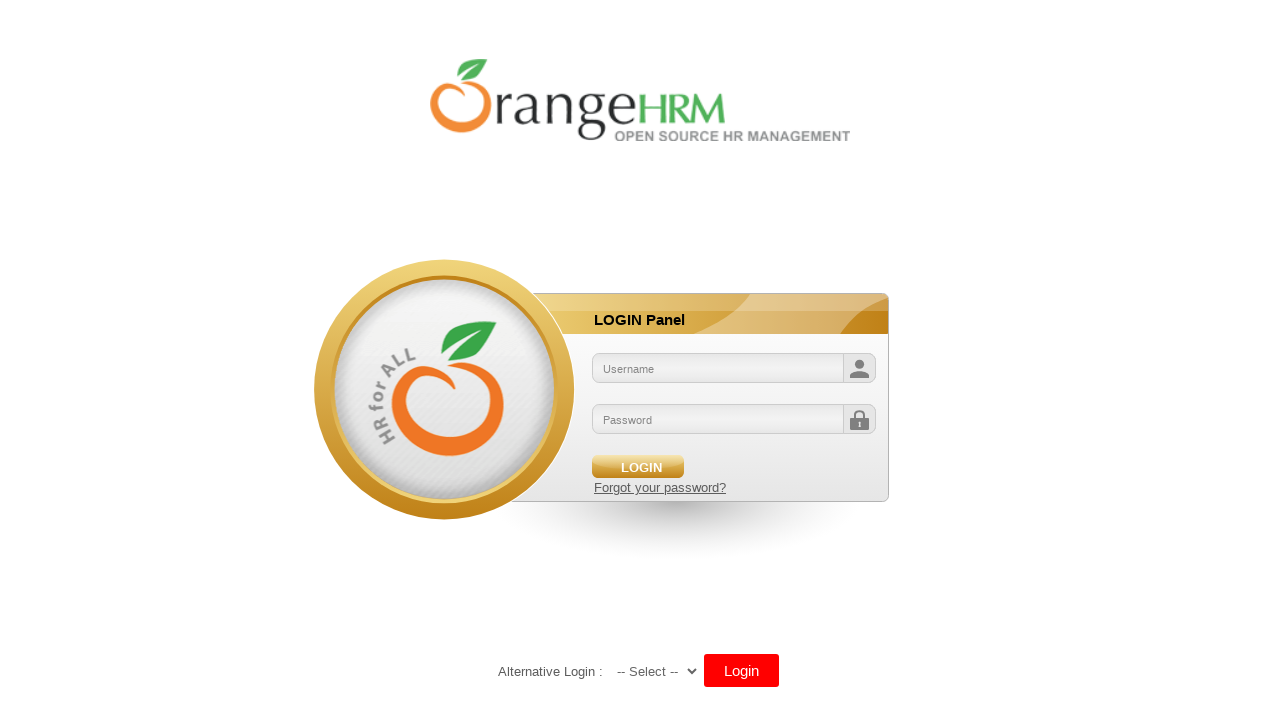

Navigated to OrangeHRM page at http://alchemy.hguy.co/orangehrm
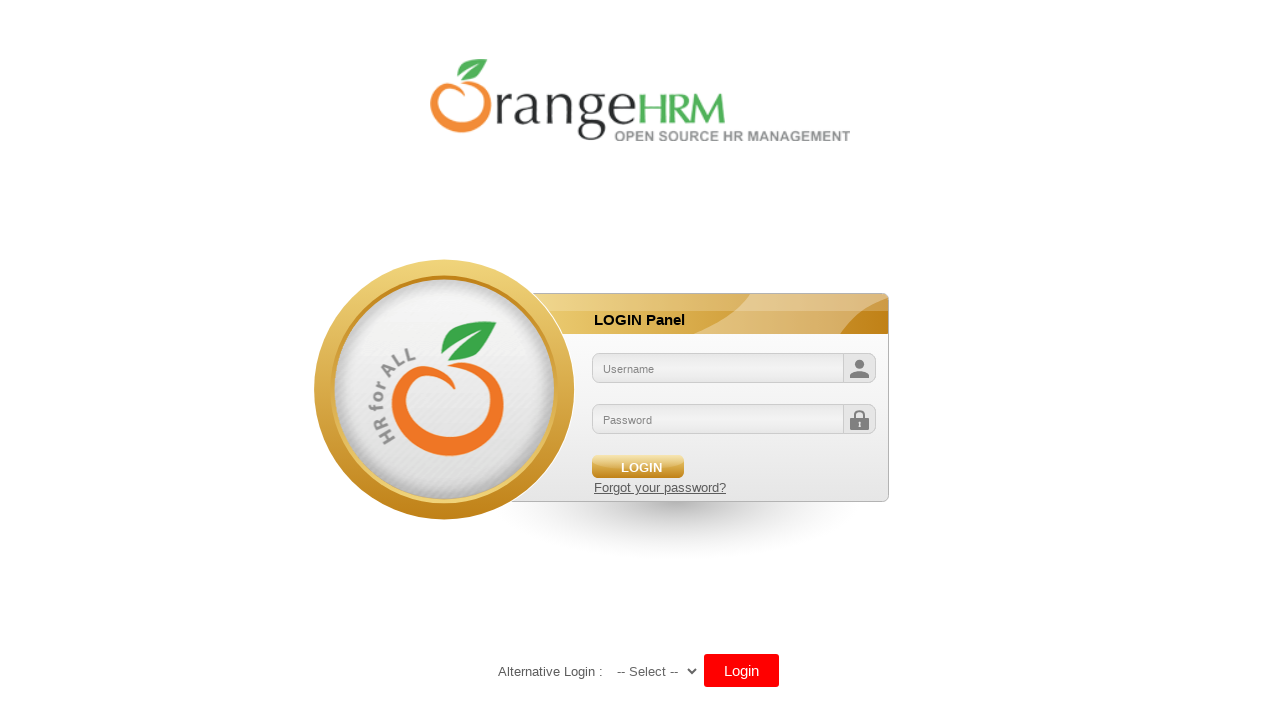

Retrieved page title
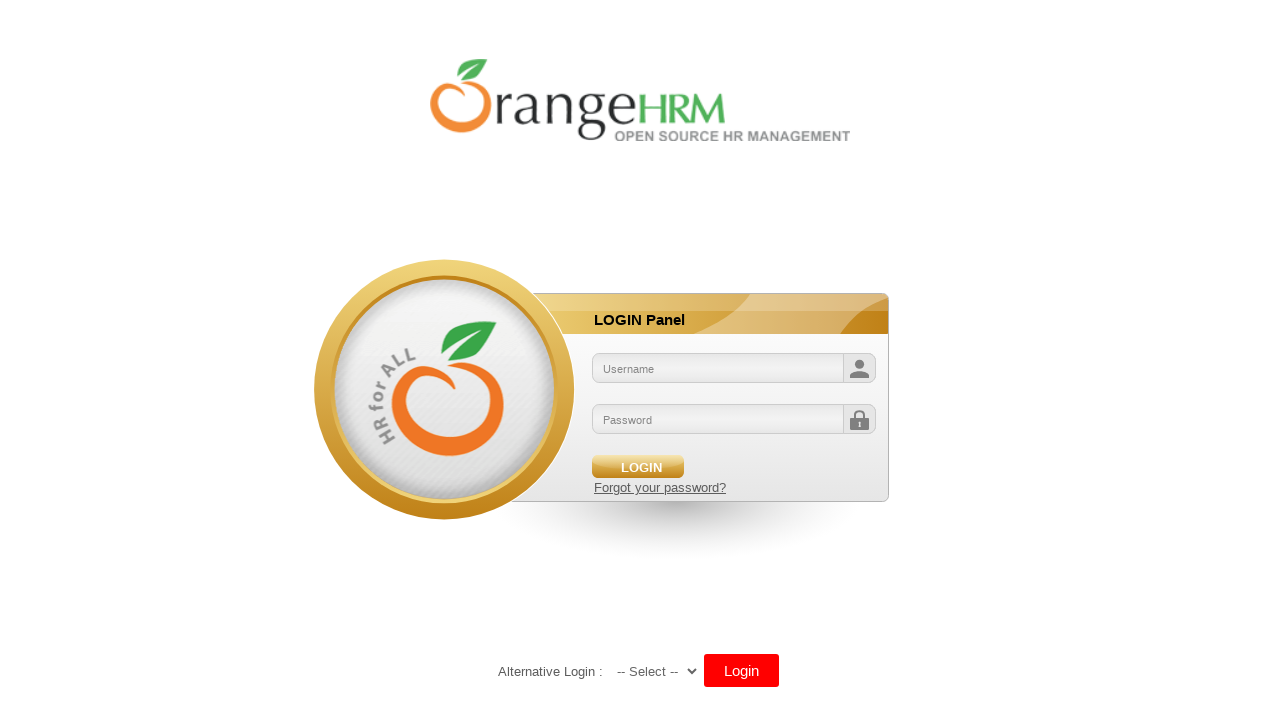

Page title is: OrangeHRM
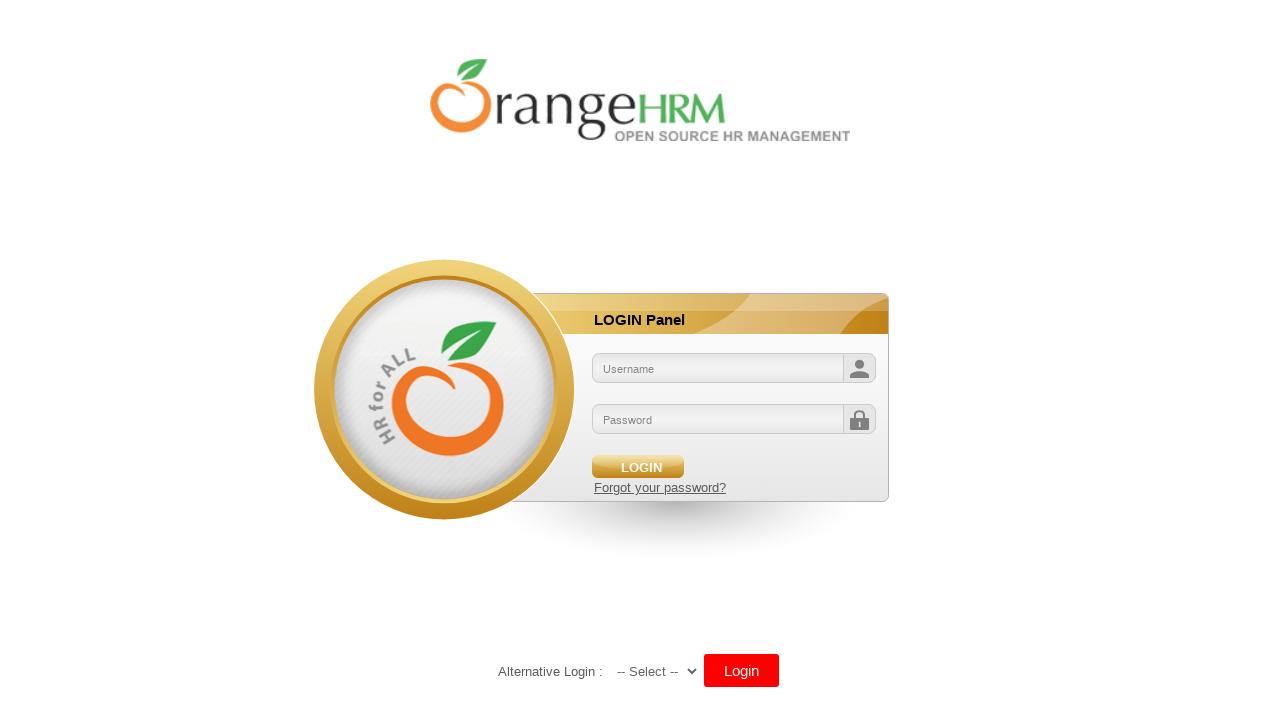

Verified that page title matches expected value 'OrangeHRM'
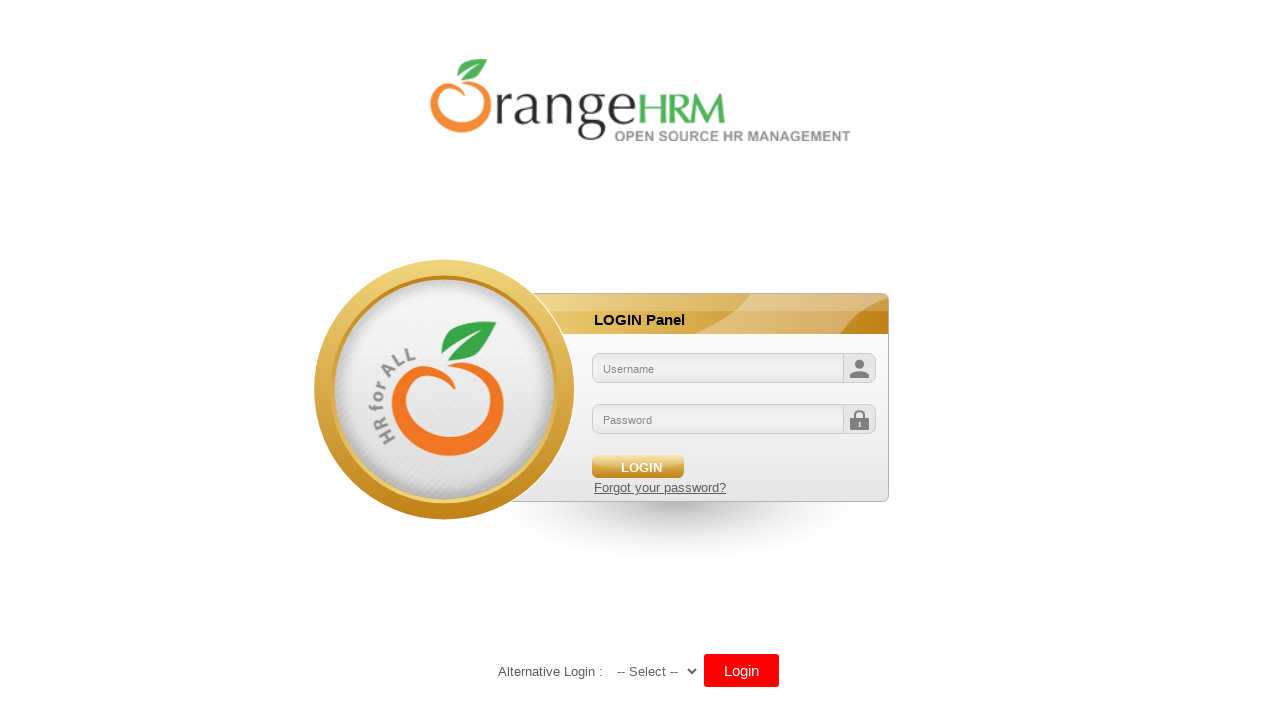

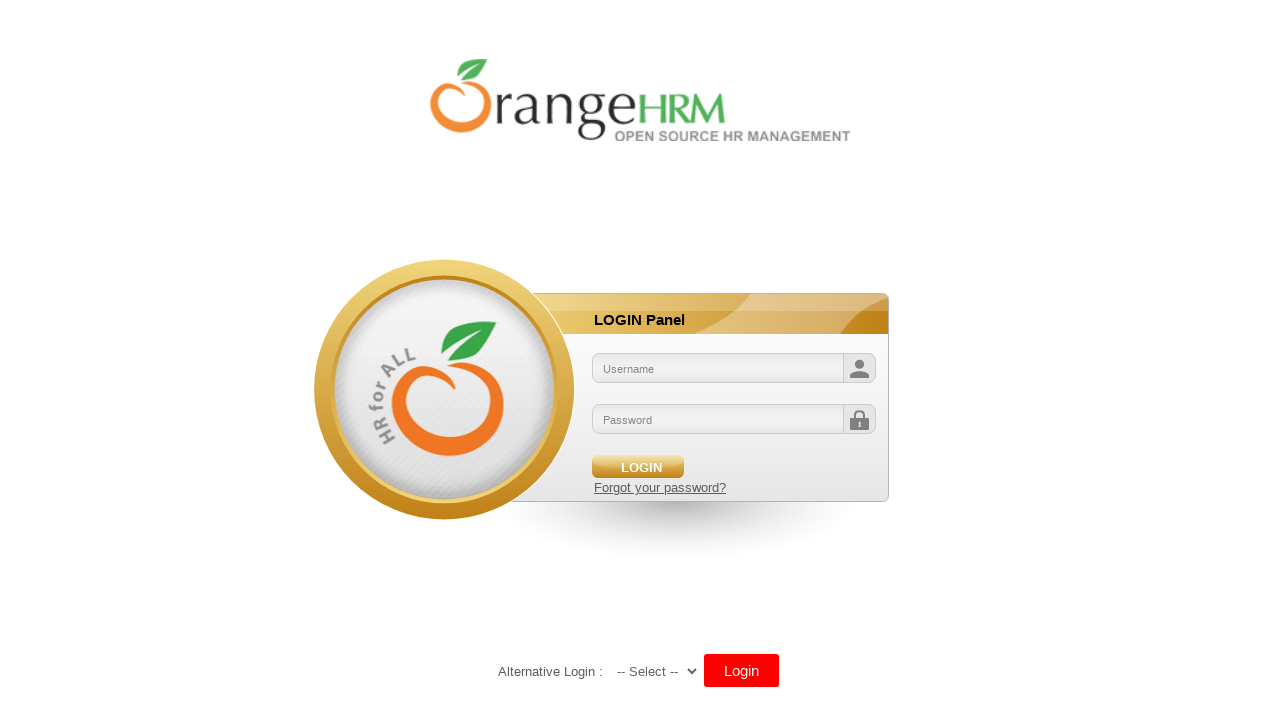